Tests checkbox functionality by checking and unchecking a checkbox and verifying its state

Starting URL: https://commitquality.com/practice-general-components

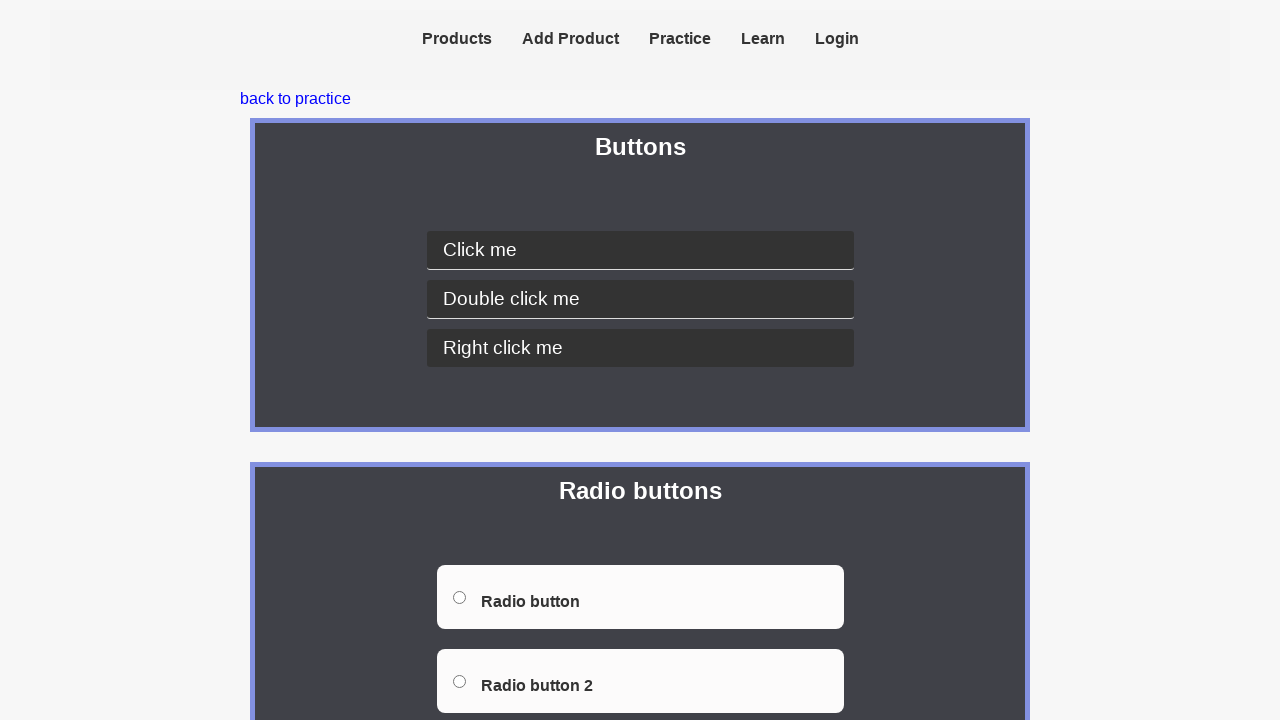

Located checkbox element with name 'checkbox1'
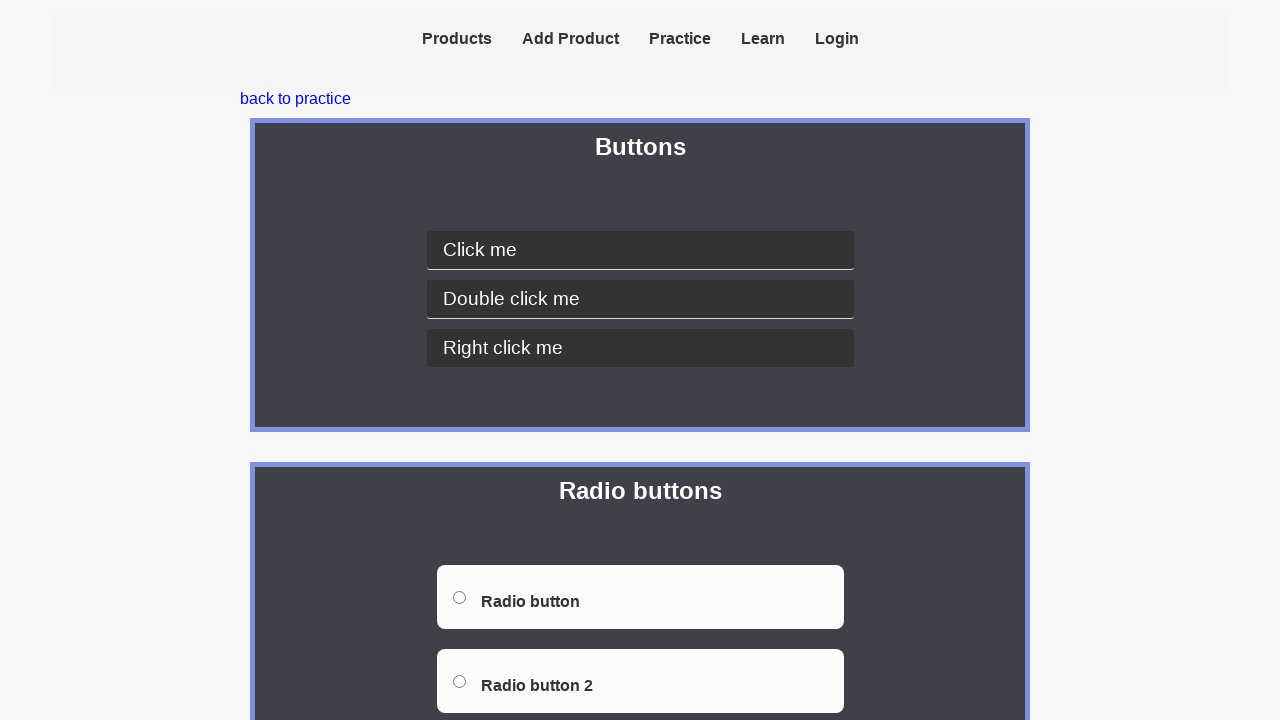

Checked the checkbox at (640, 360) on [name="checkbox1"]
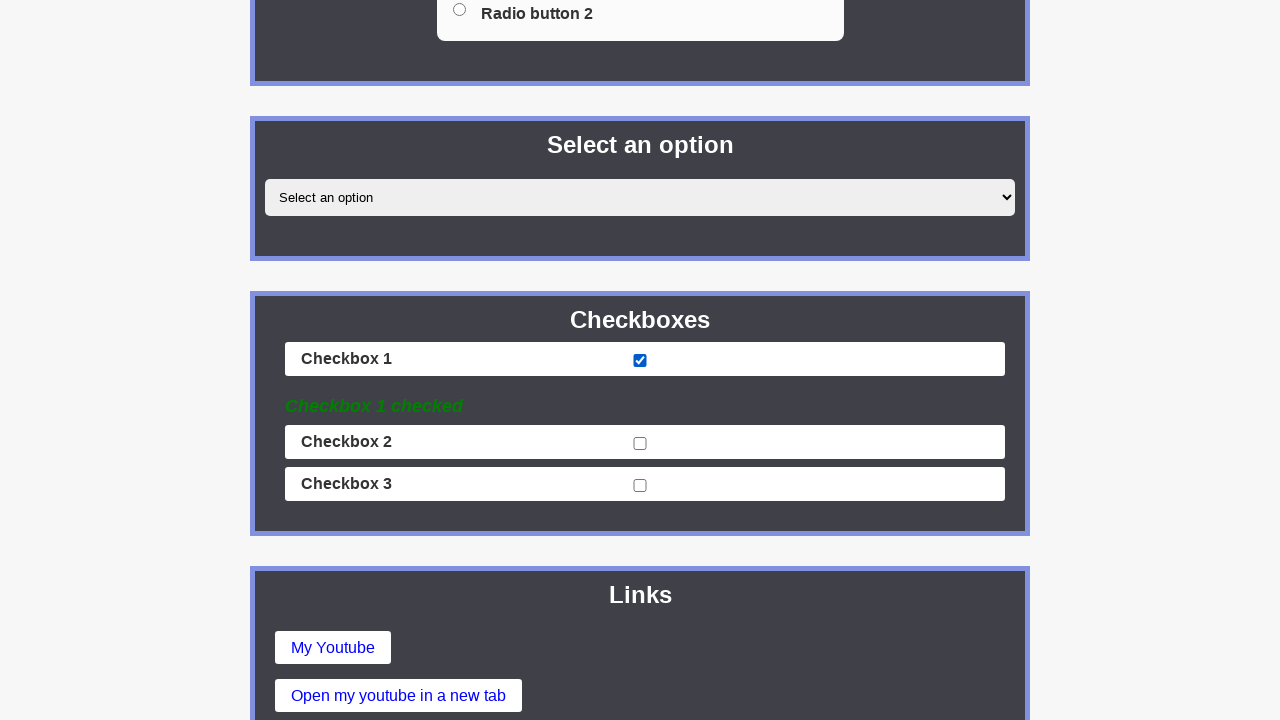

Verified checkbox is checked using expect assertion
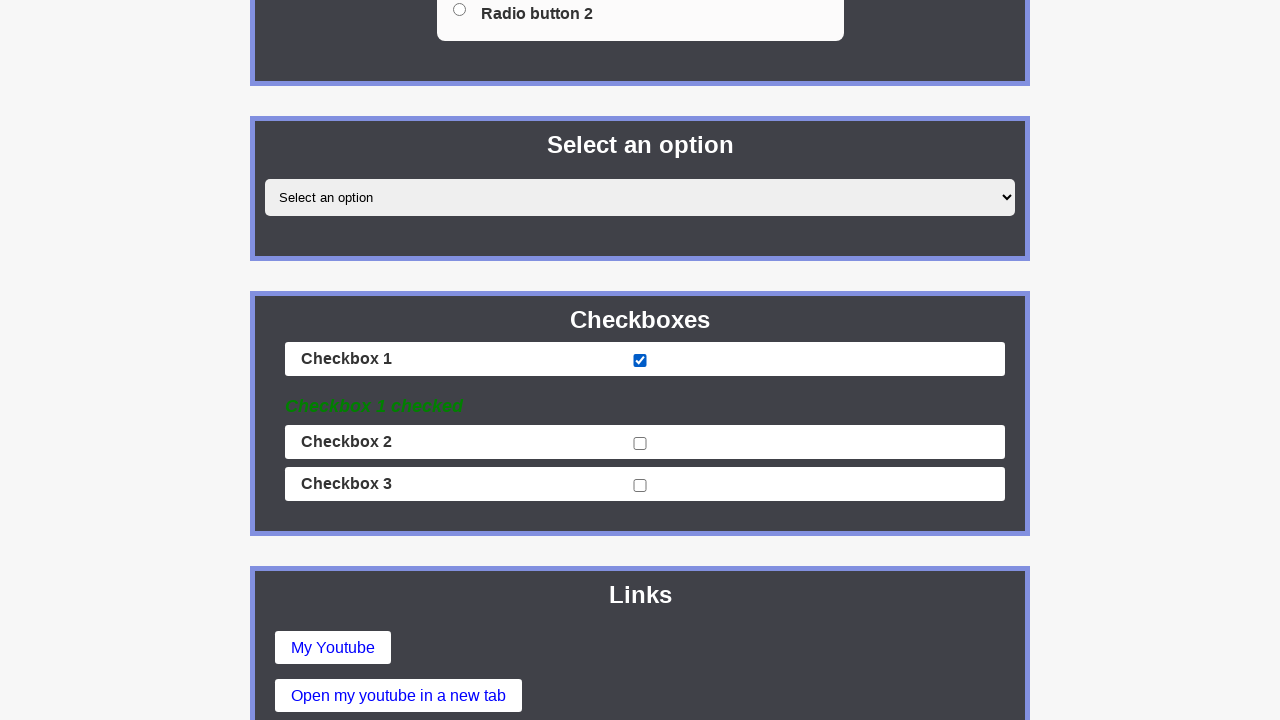

Verified checkbox is checked using is_checked assertion
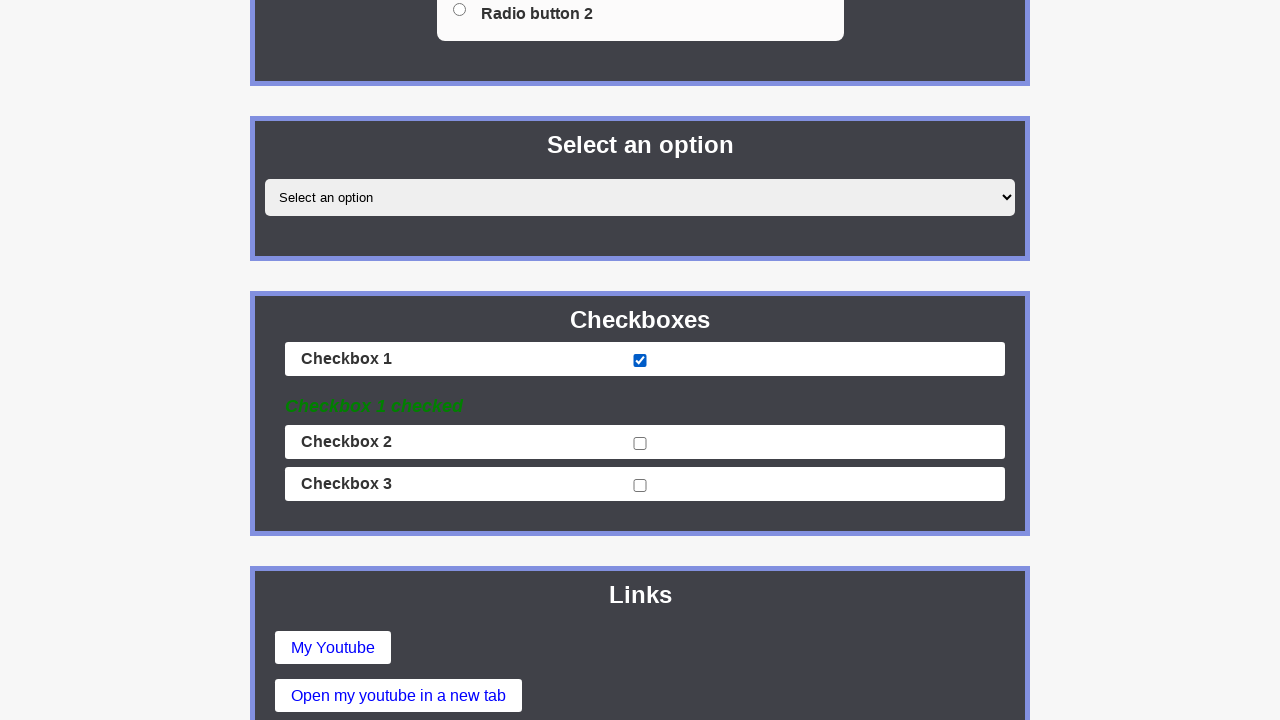

Unchecked the checkbox at (640, 360) on [name="checkbox1"]
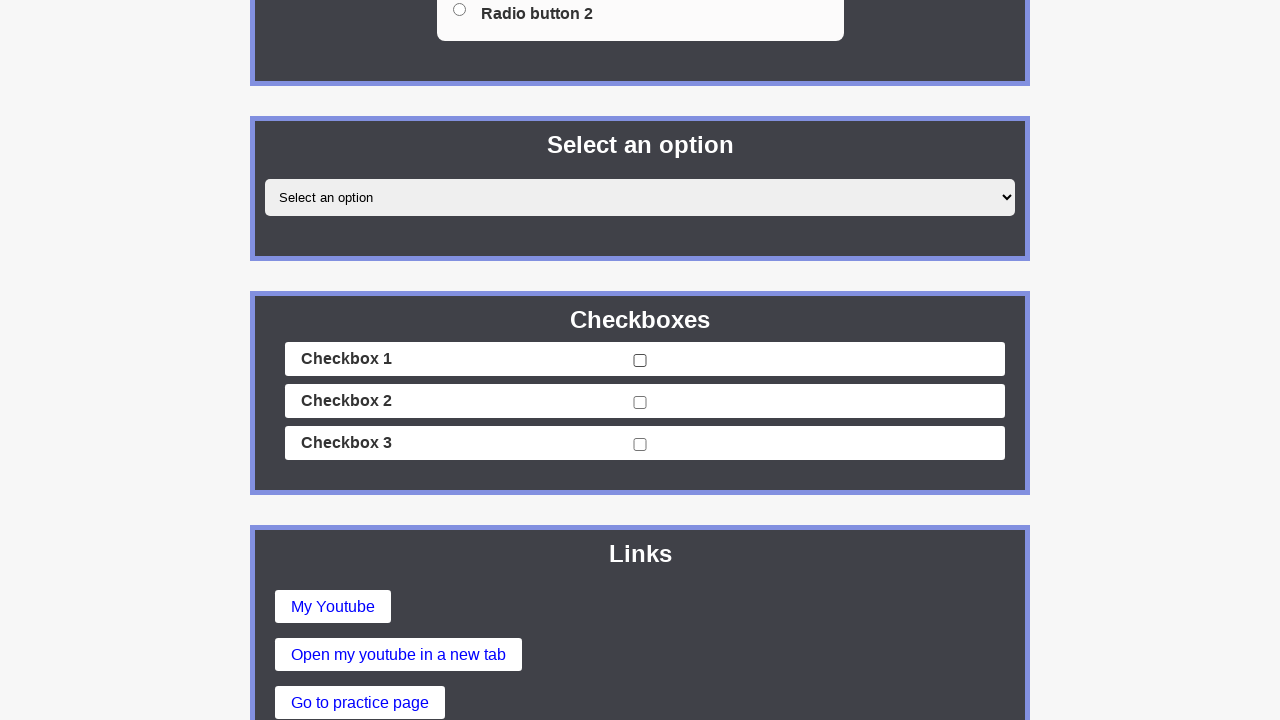

Verified checkbox is unchecked
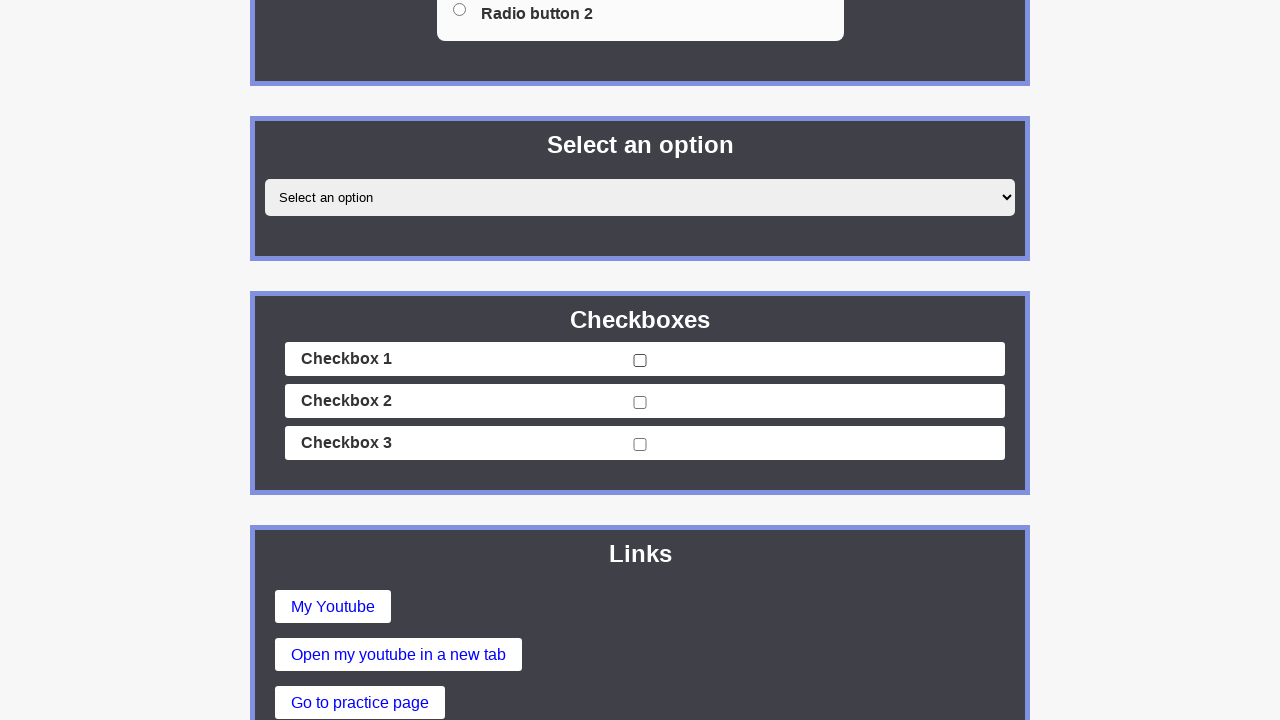

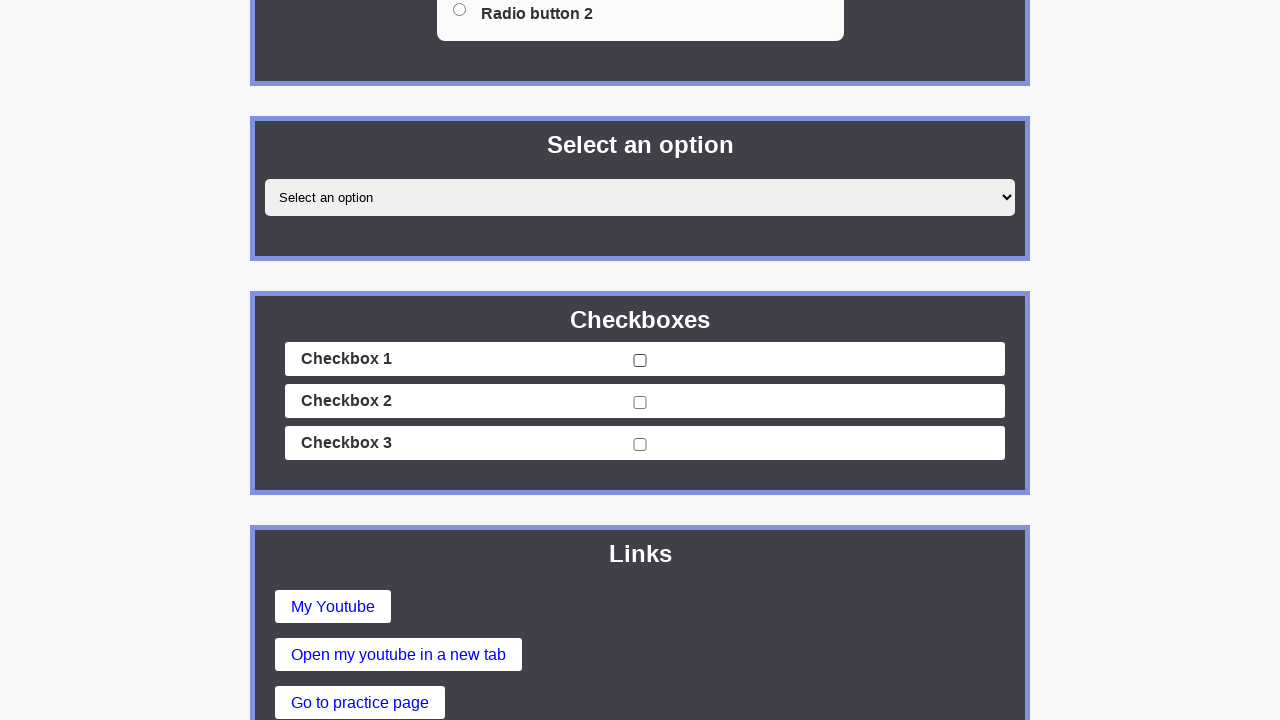